Tests radio button functionality by clicking the "Impressive" radio button and verifying the selection is reflected in the UI.

Starting URL: https://demoqa.com/radio-button

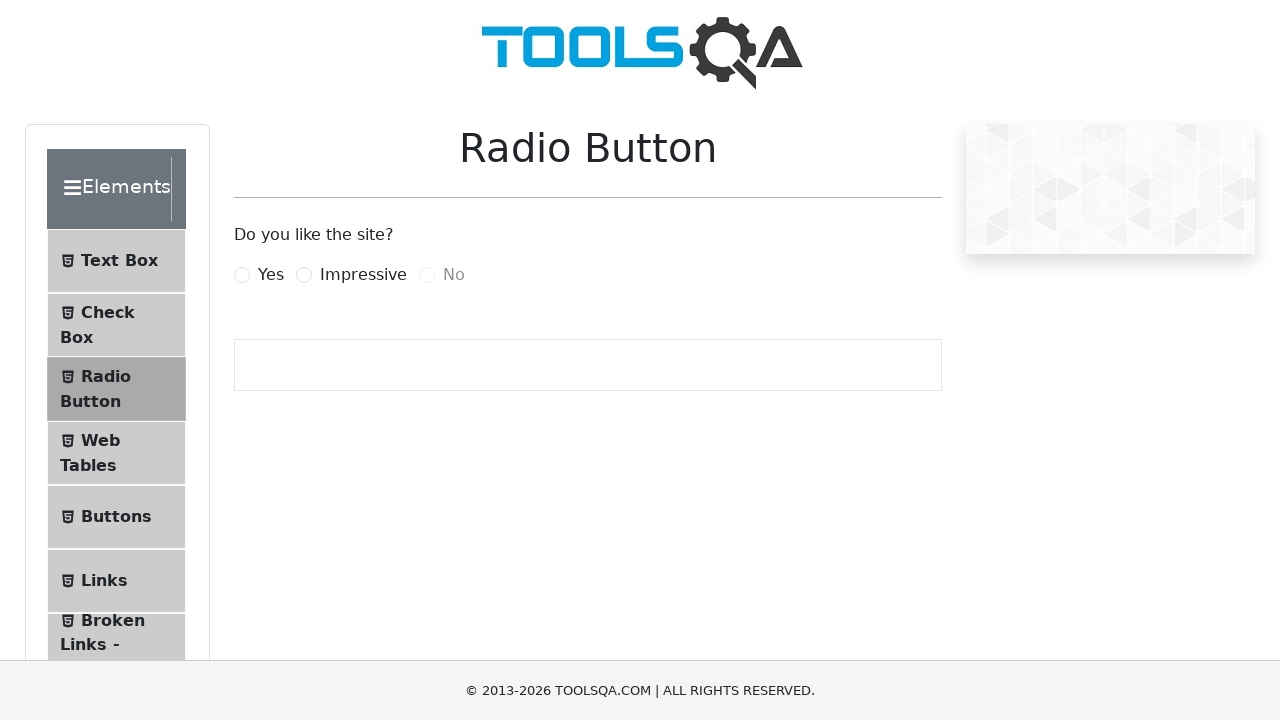

Clicked the 'Impressive' radio button at (363, 275) on xpath=//label[@for='impressiveRadio']
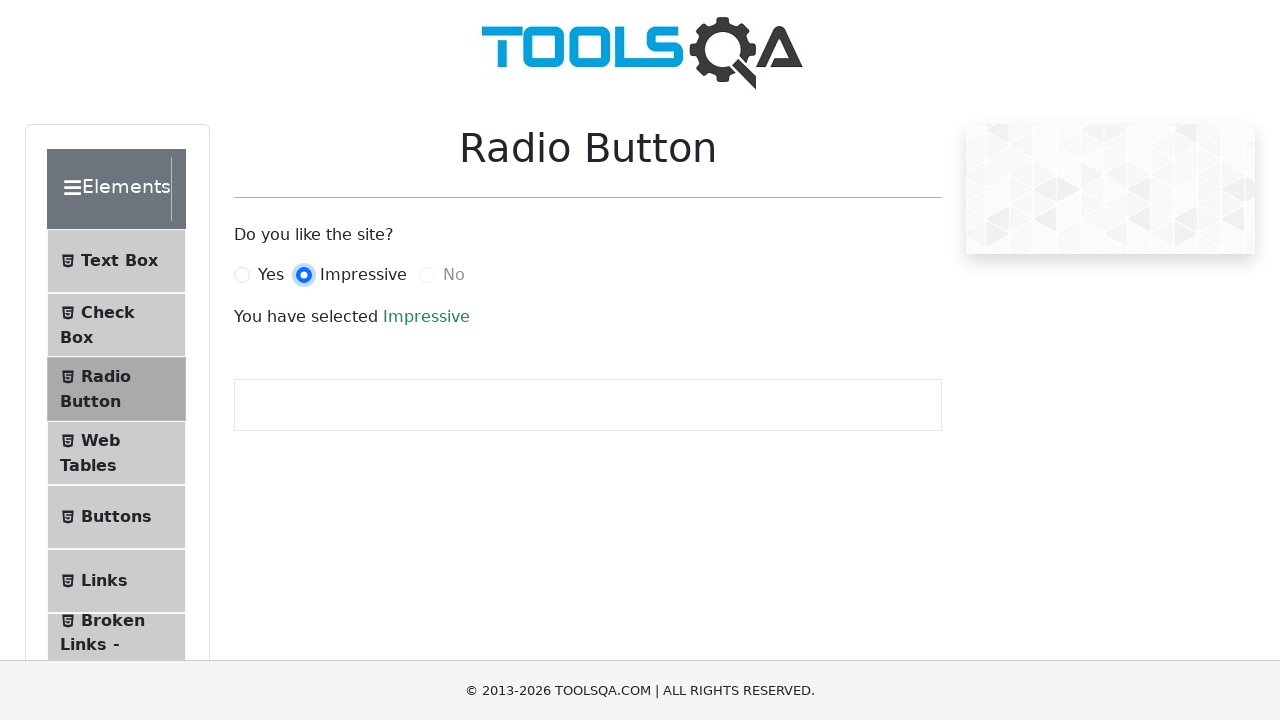

Retrieved success text content
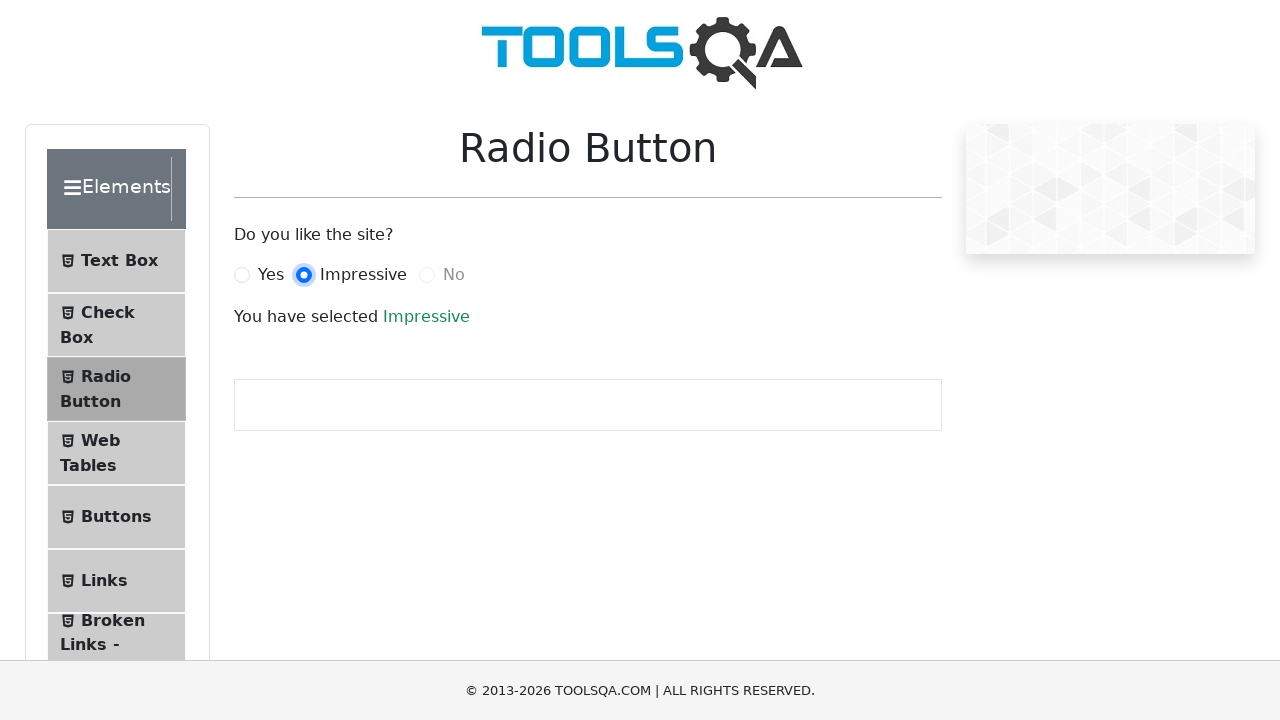

Verified success text displays 'Impressive'
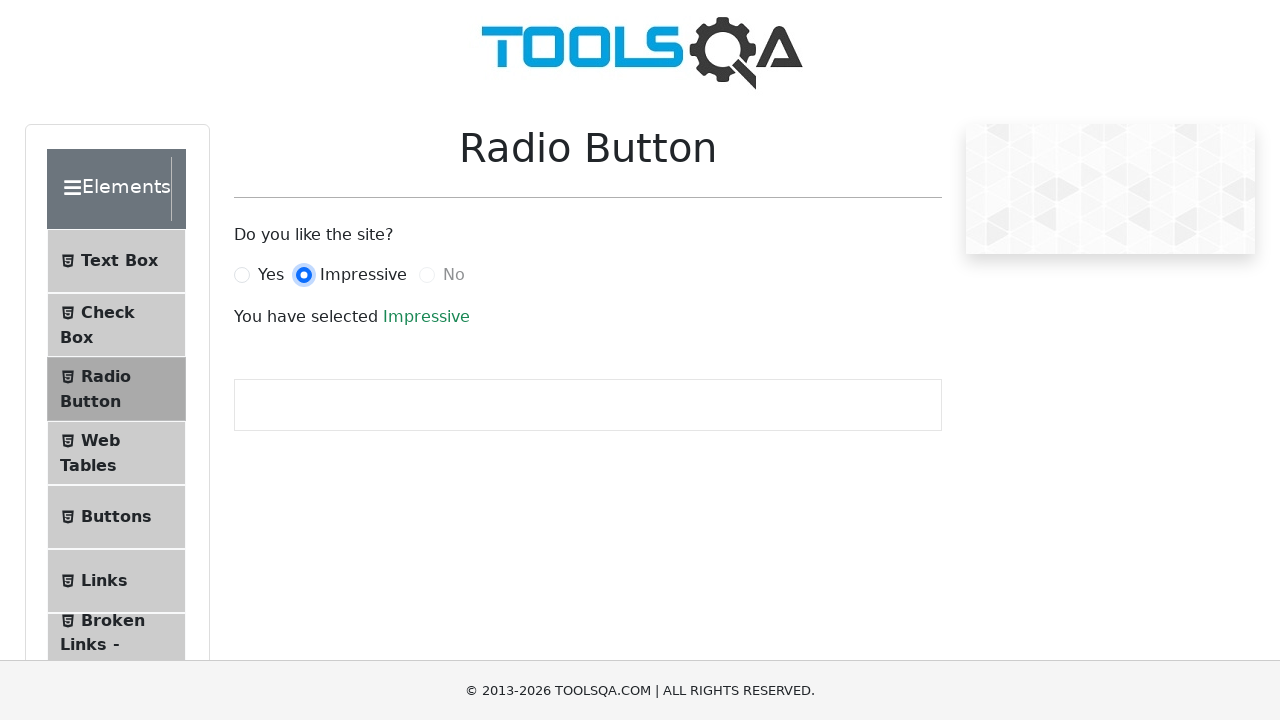

Verified the 'Impressive' radio button is selected
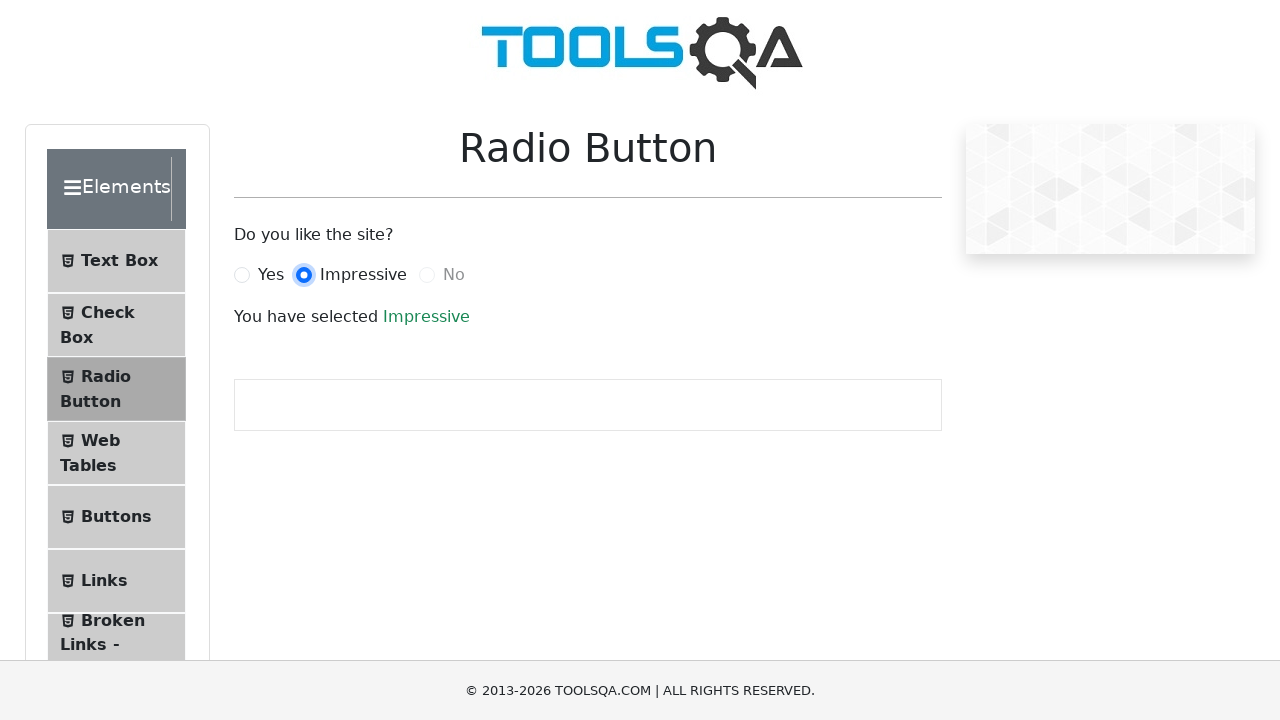

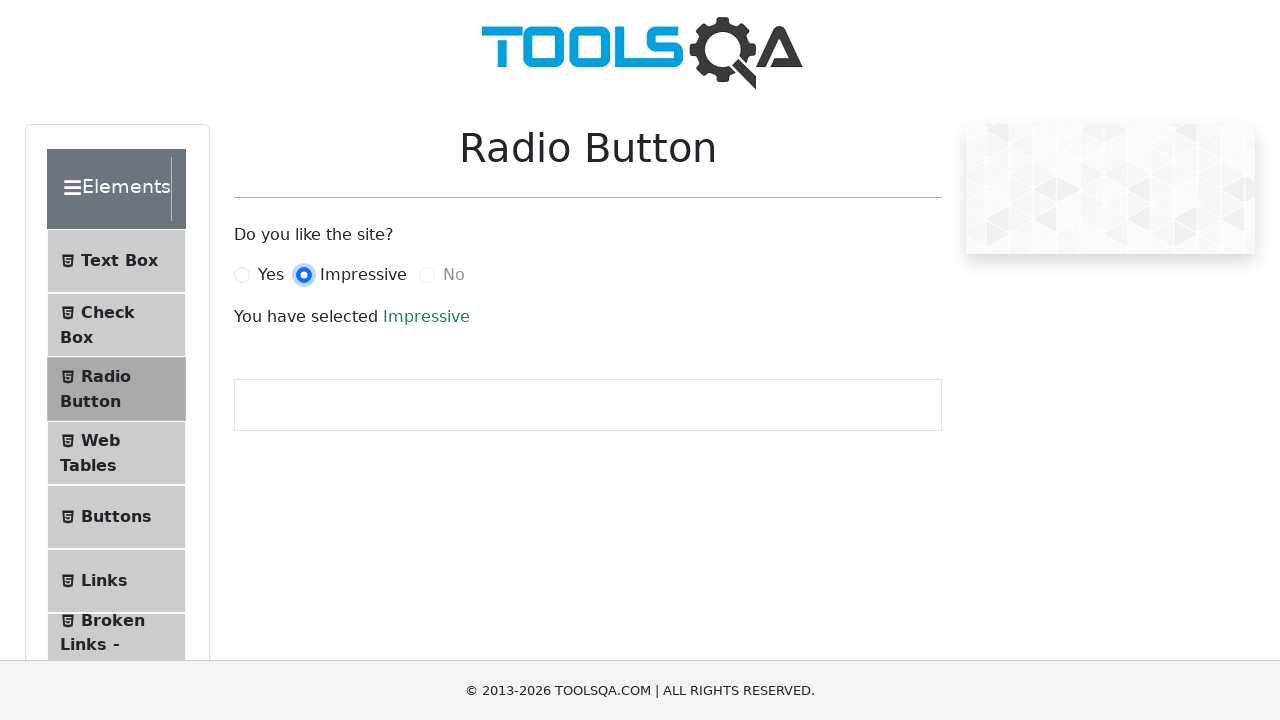